Navigates to the Chinese railway booking system (12306) and verifies the page loads successfully.

Starting URL: https://kyfw.12306.cn/otn

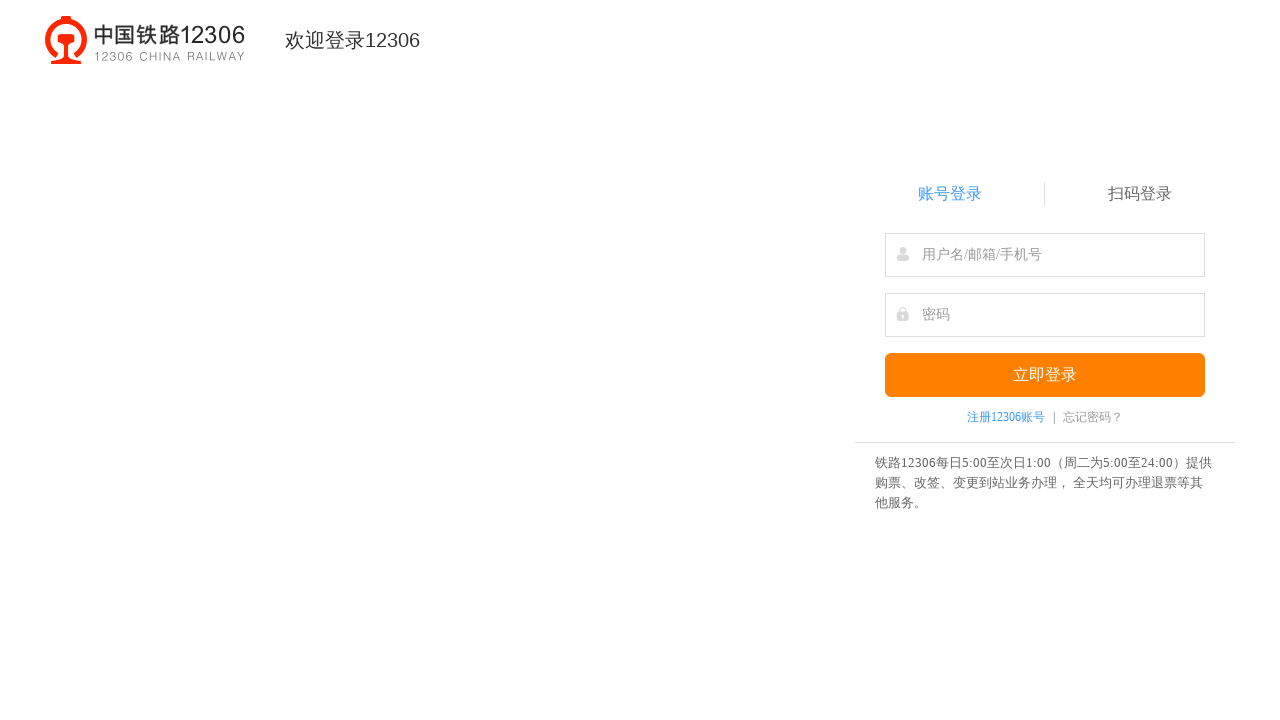

Waited for page DOM to load on Chinese railway booking system (12306)
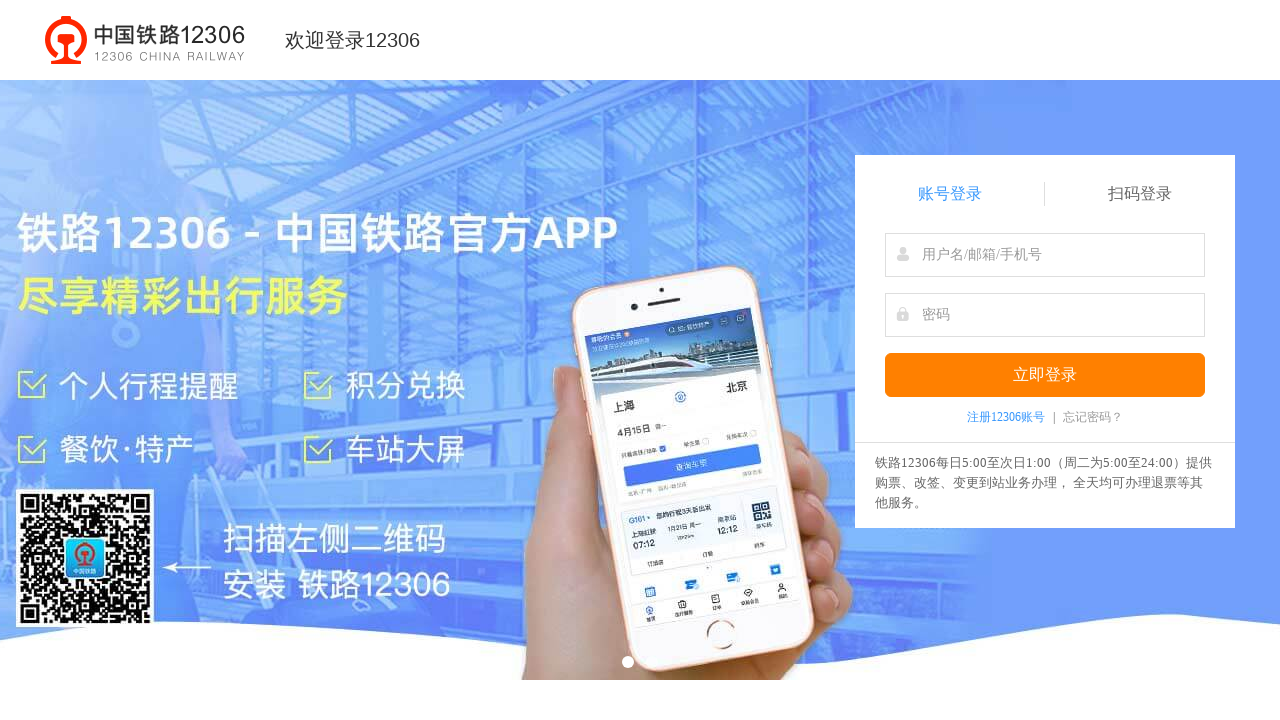

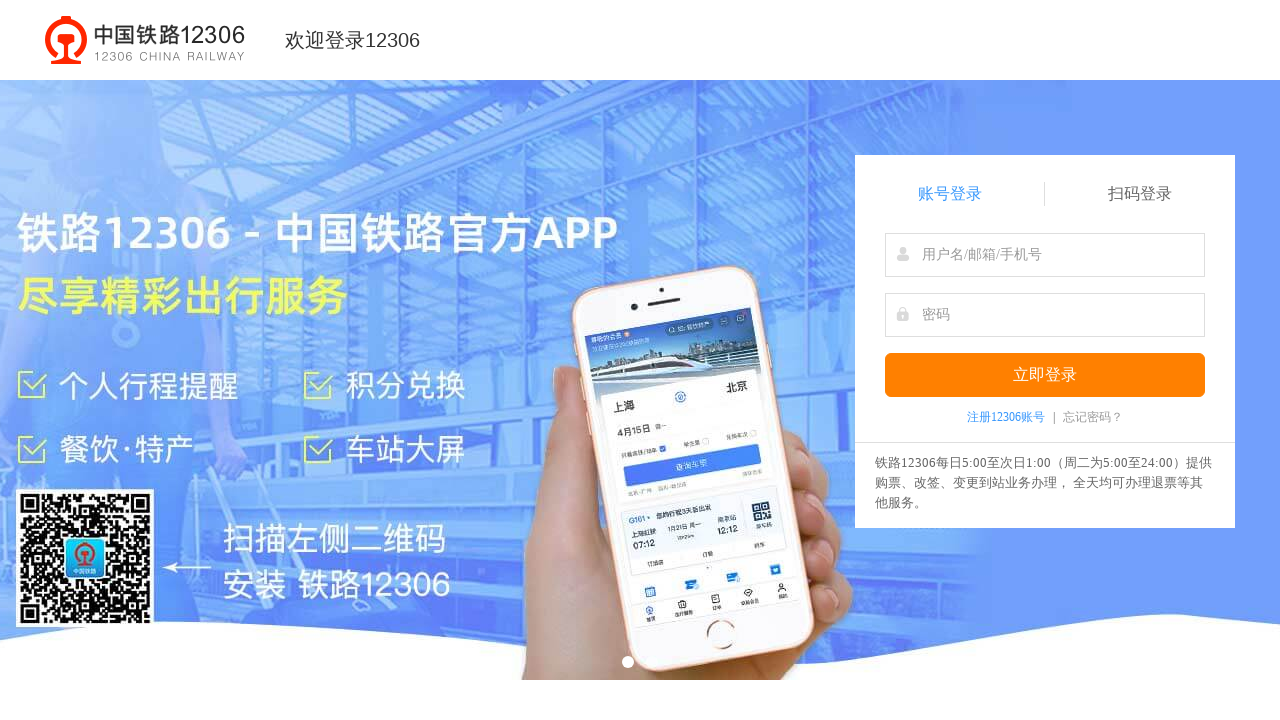